Tests that the Heropark website displays the "КОНТАКТЫ" (Contacts) text element

Starting URL: https://heropark.by/

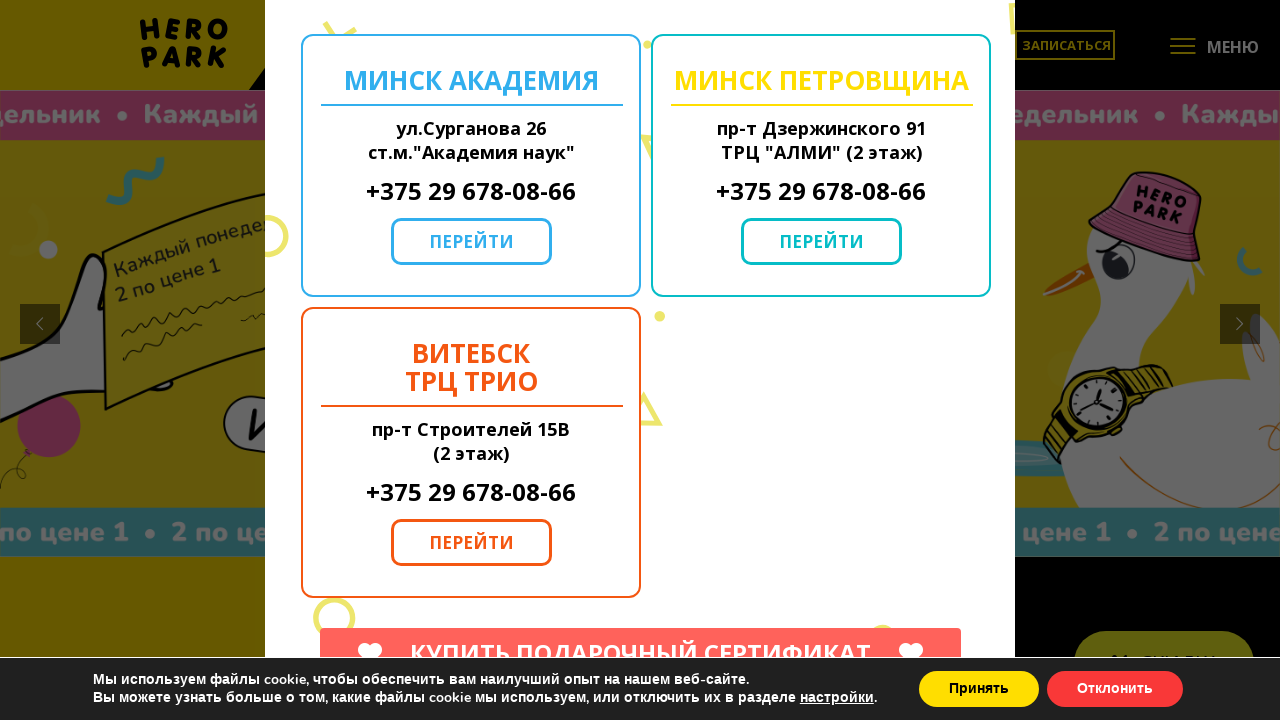

Navigated to Heropark website
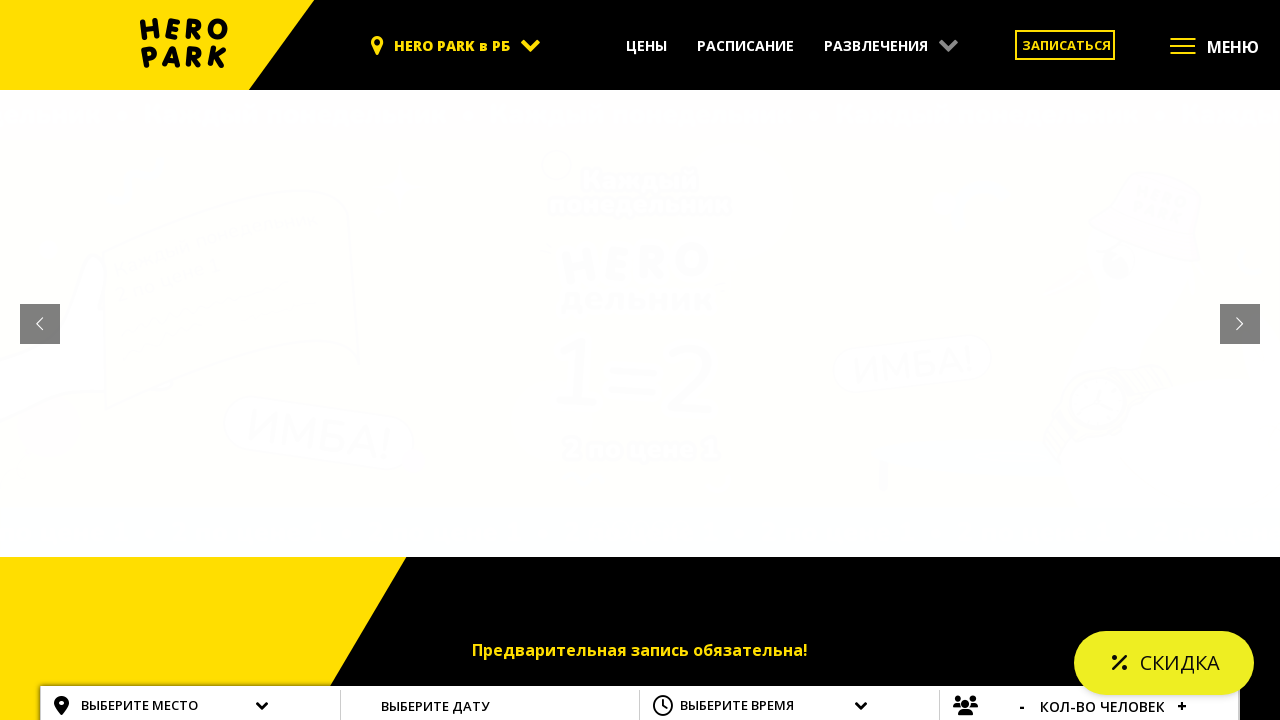

Located the КОНТАКТЫ (Contacts) text element
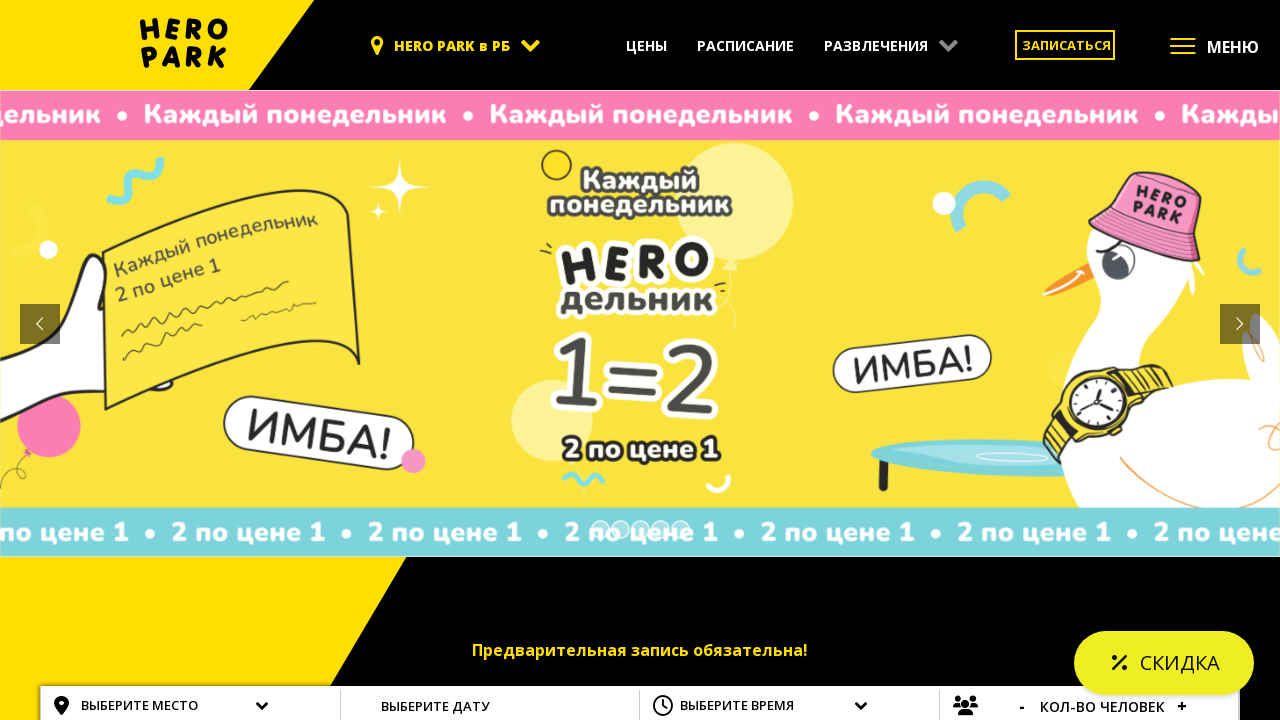

Waited for КОНТАКТЫ (Contacts) text to be present on page
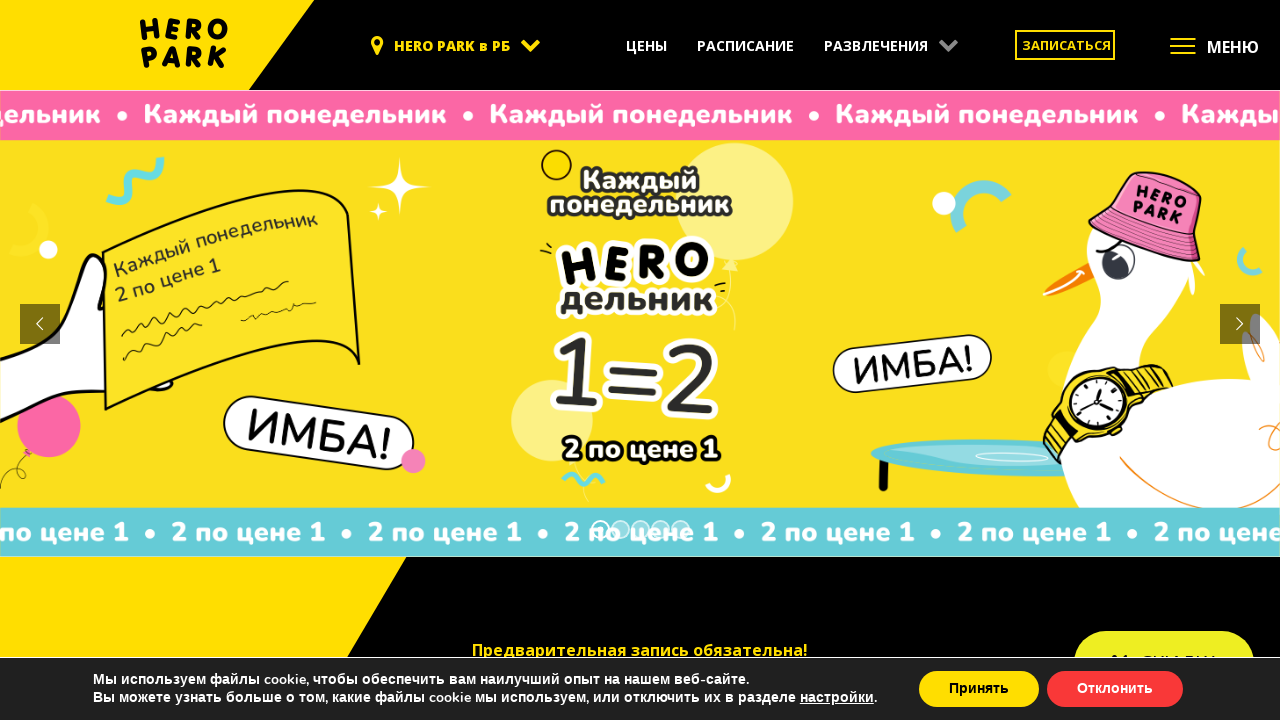

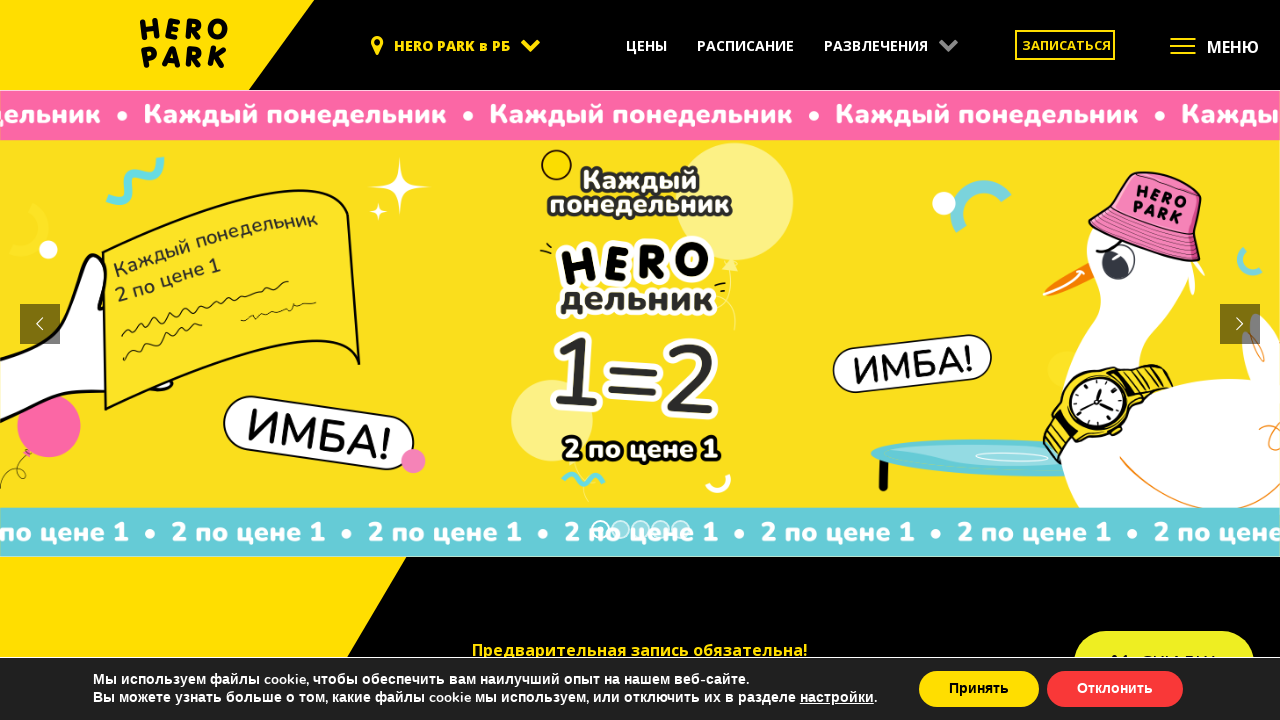